Tests scrolling functionality on a page by scrolling to specific elements and using keyboard shortcuts for navigation

Starting URL: https://practice.cydeo.com/

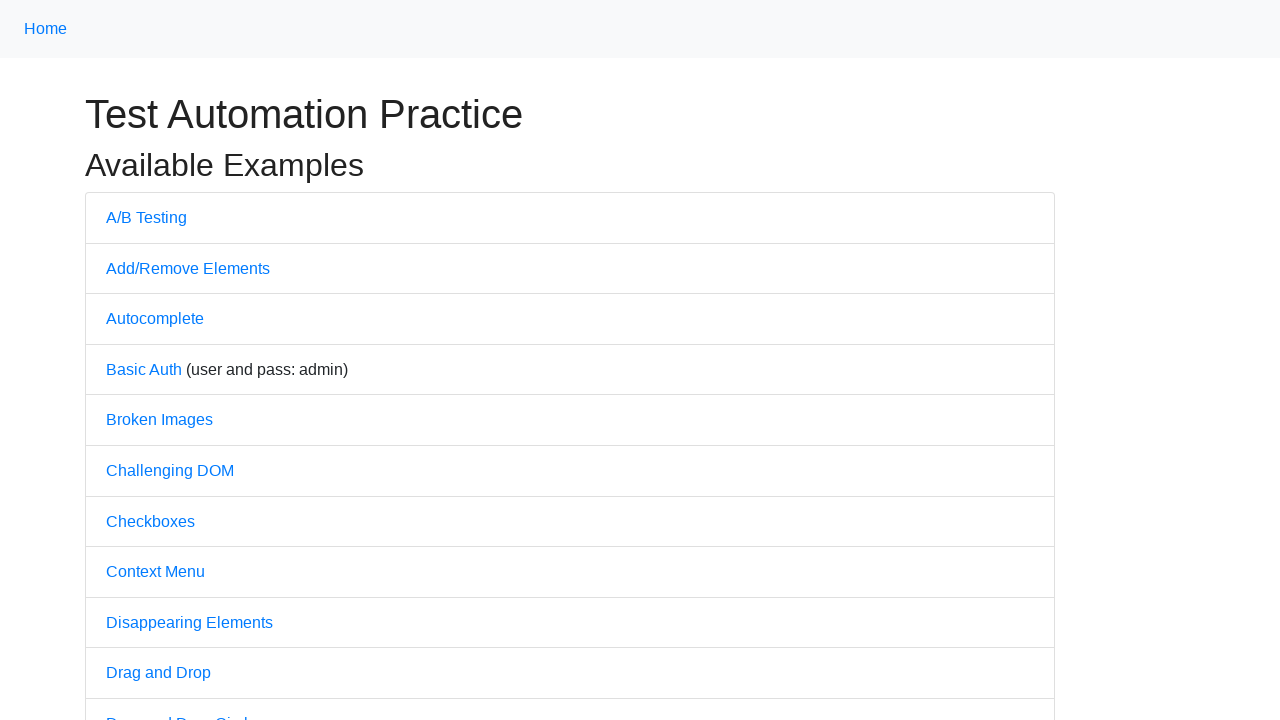

Located CYDEO link element at bottom of page
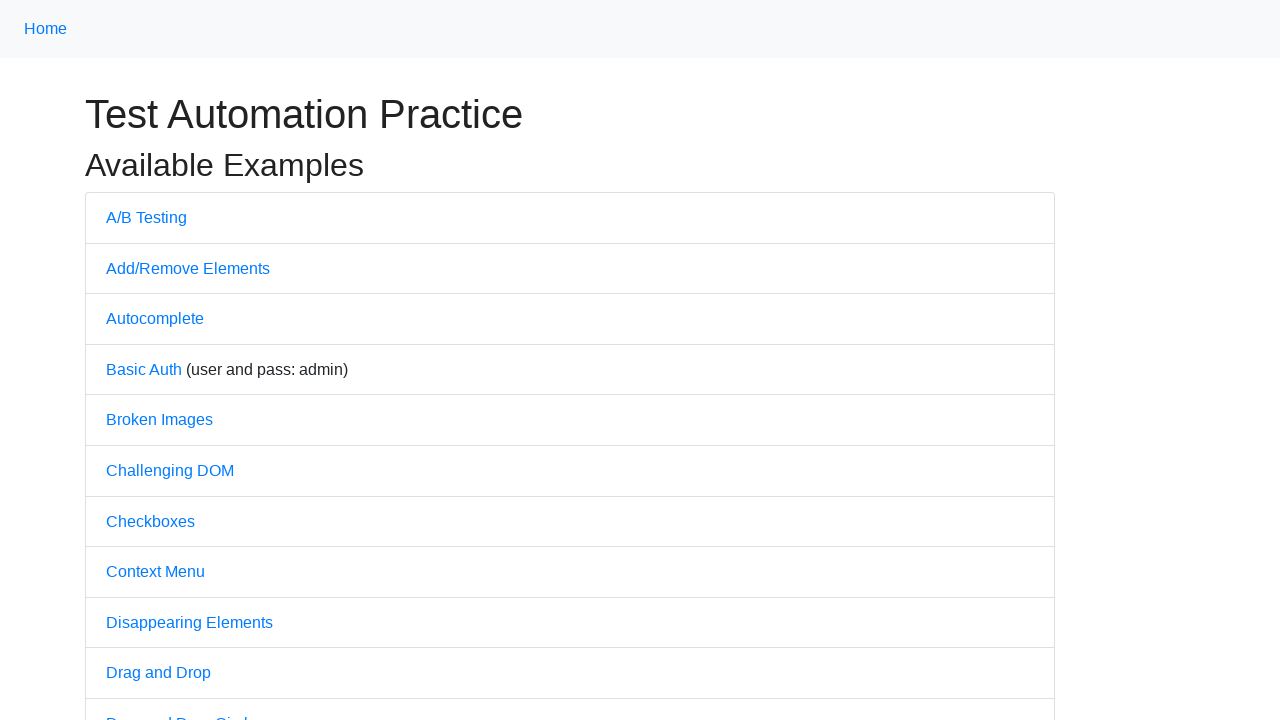

Scrolled to CYDEO link element
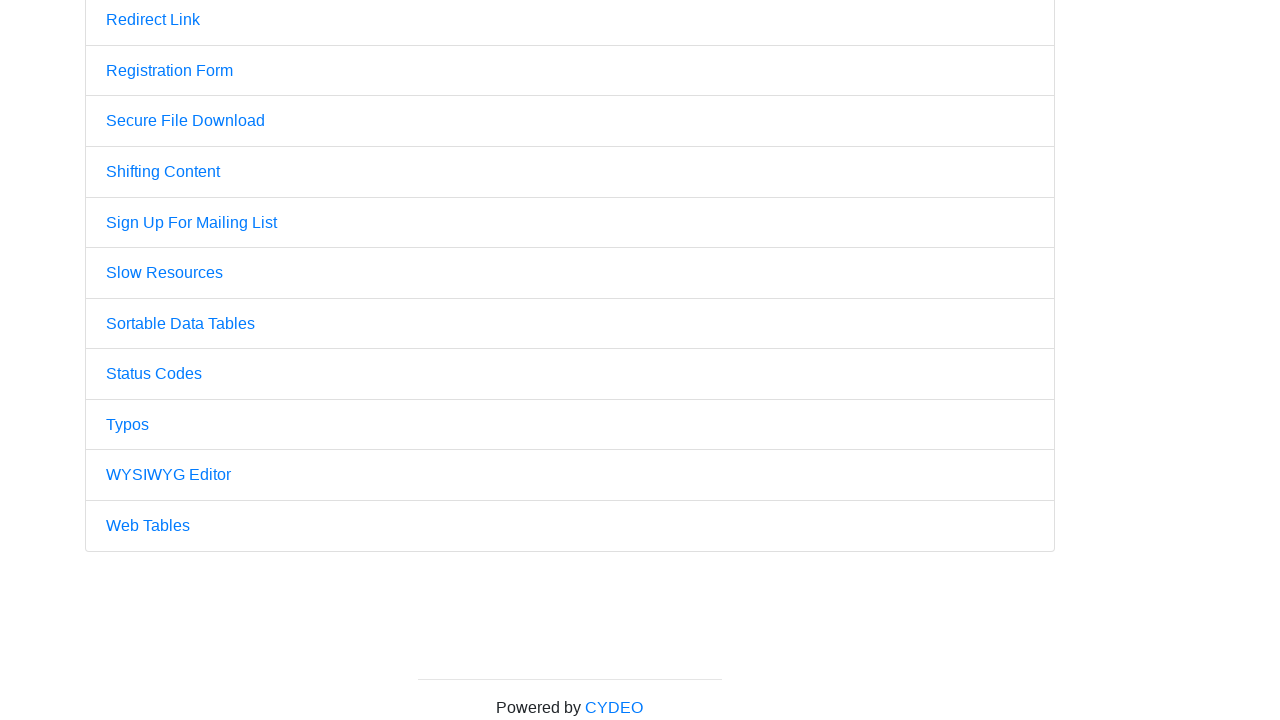

Pressed Control+Home to scroll to top of page
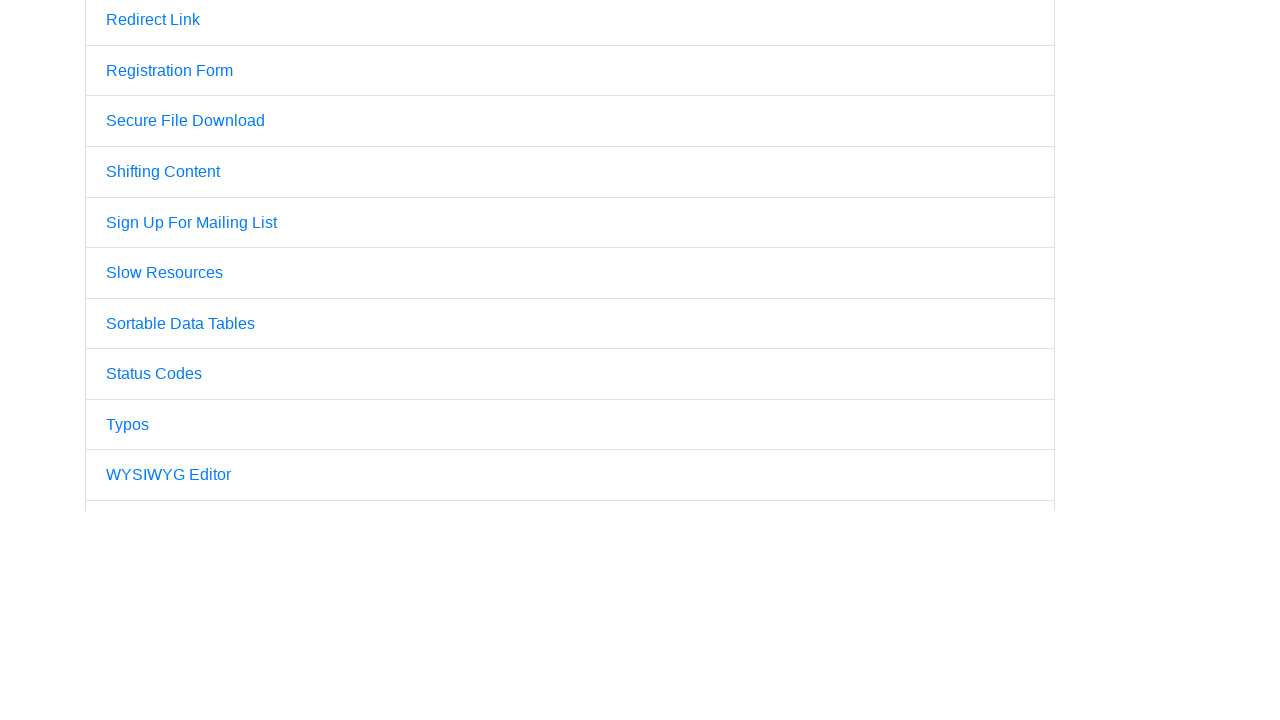

Pressed Control+End to scroll to bottom of page
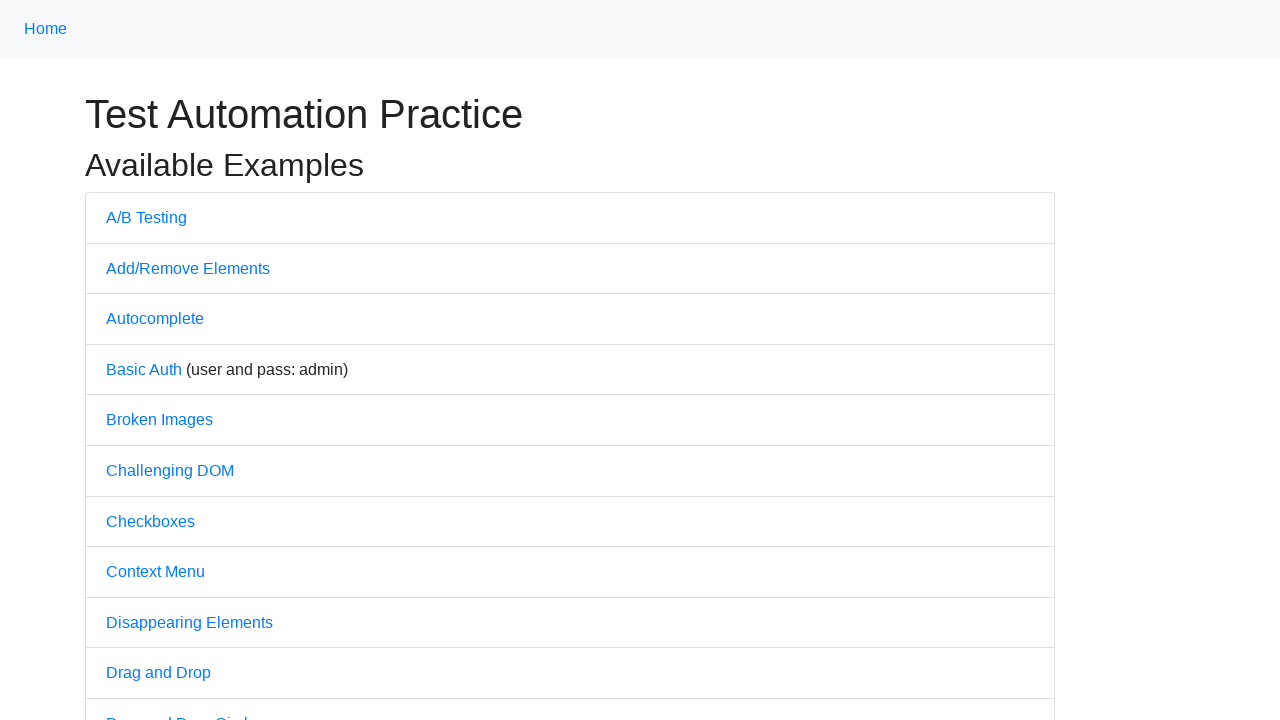

Pressed Control+Home to scroll back to top of page
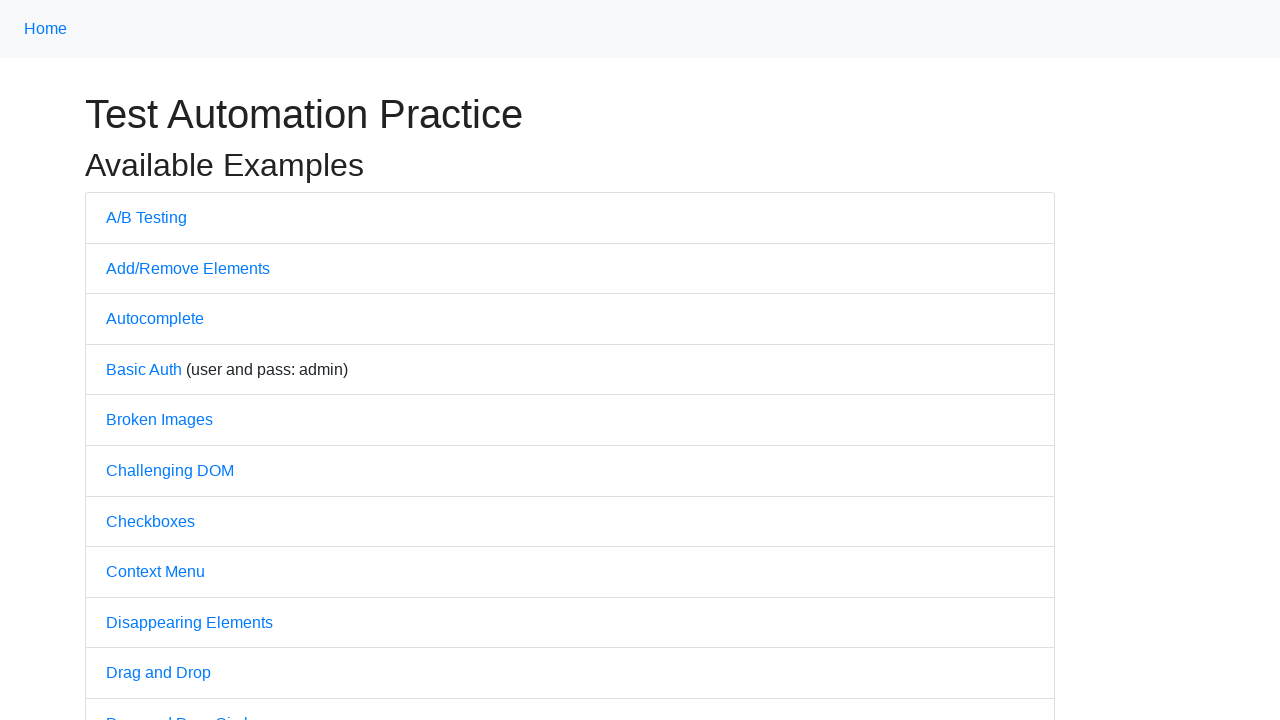

Pressed PageUp to scroll up
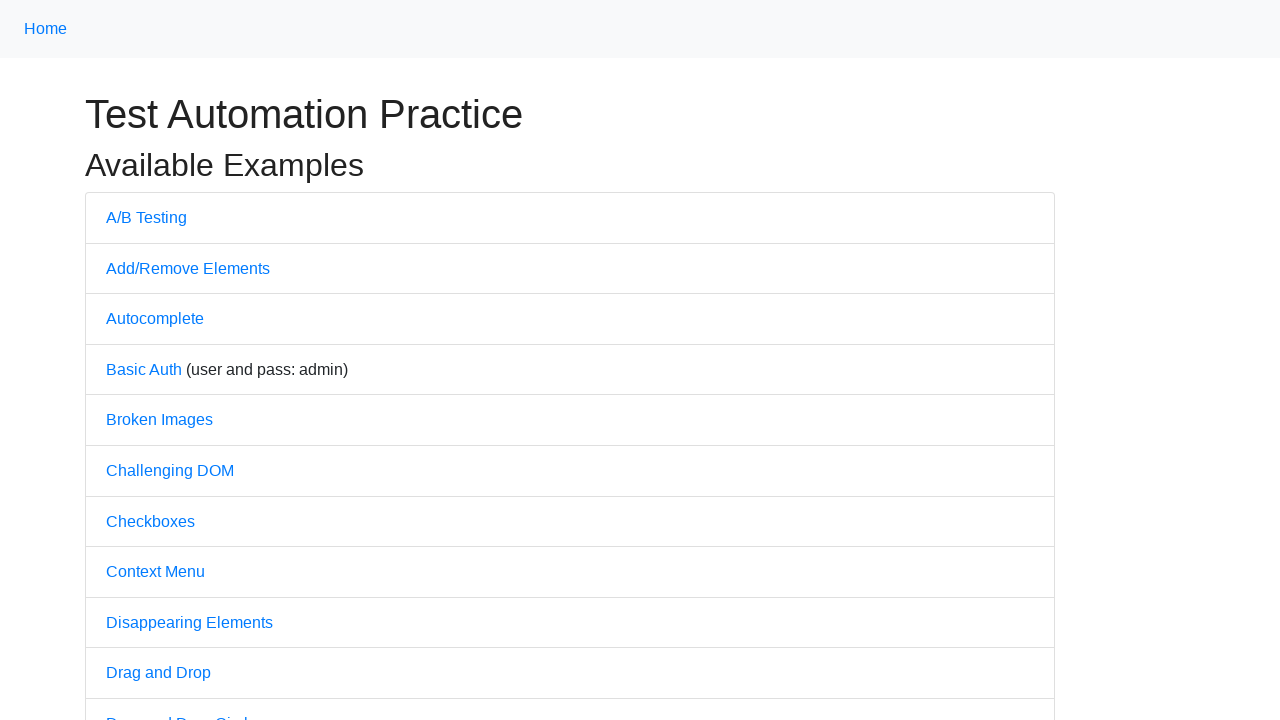

Pressed PageUp again to scroll up further
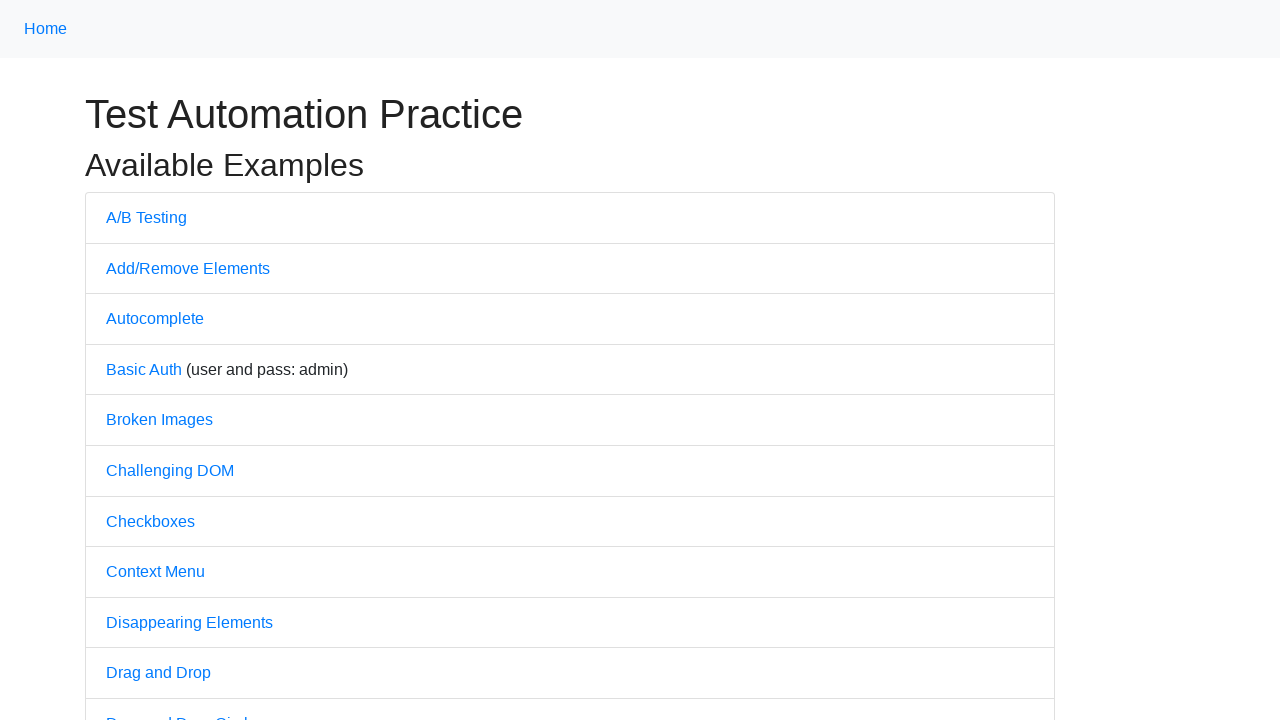

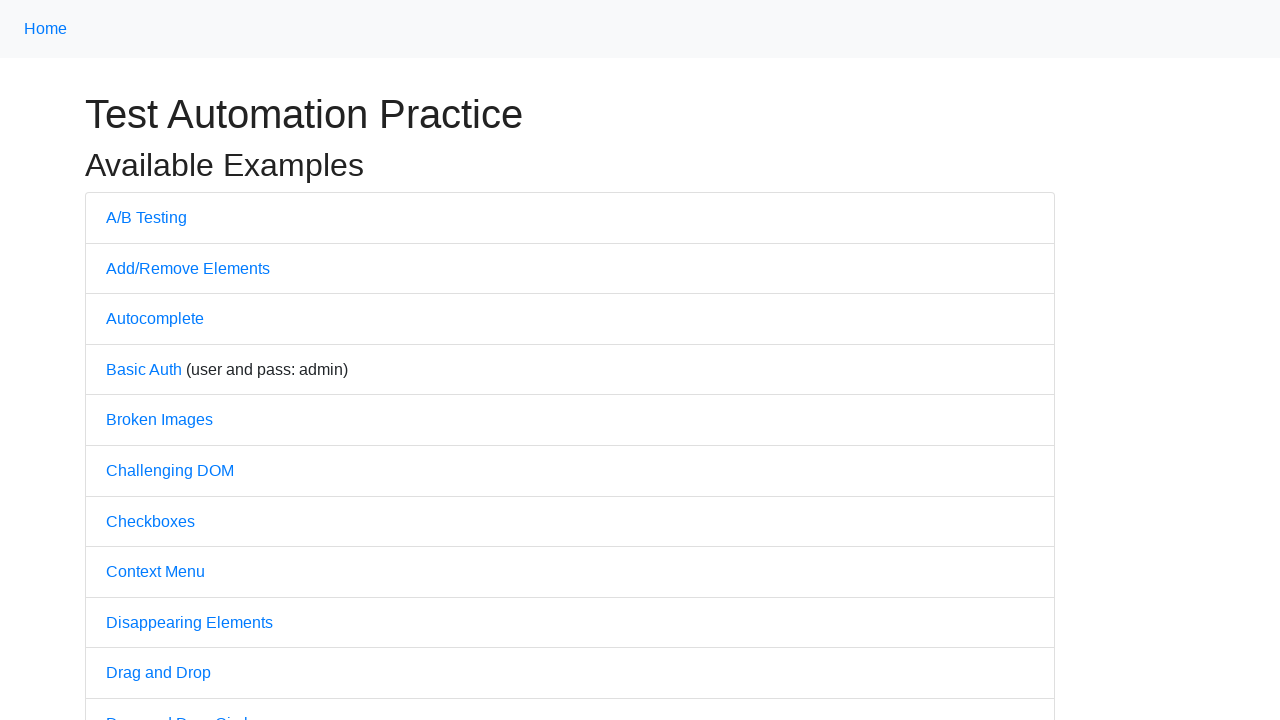